Tests a date picker component by navigating through the calendar to select a specific date (May 17, 1988) and verifies the selected date values are correctly populated in the input fields.

Starting URL: https://rahulshettyacademy.com/seleniumPractise/#/offers

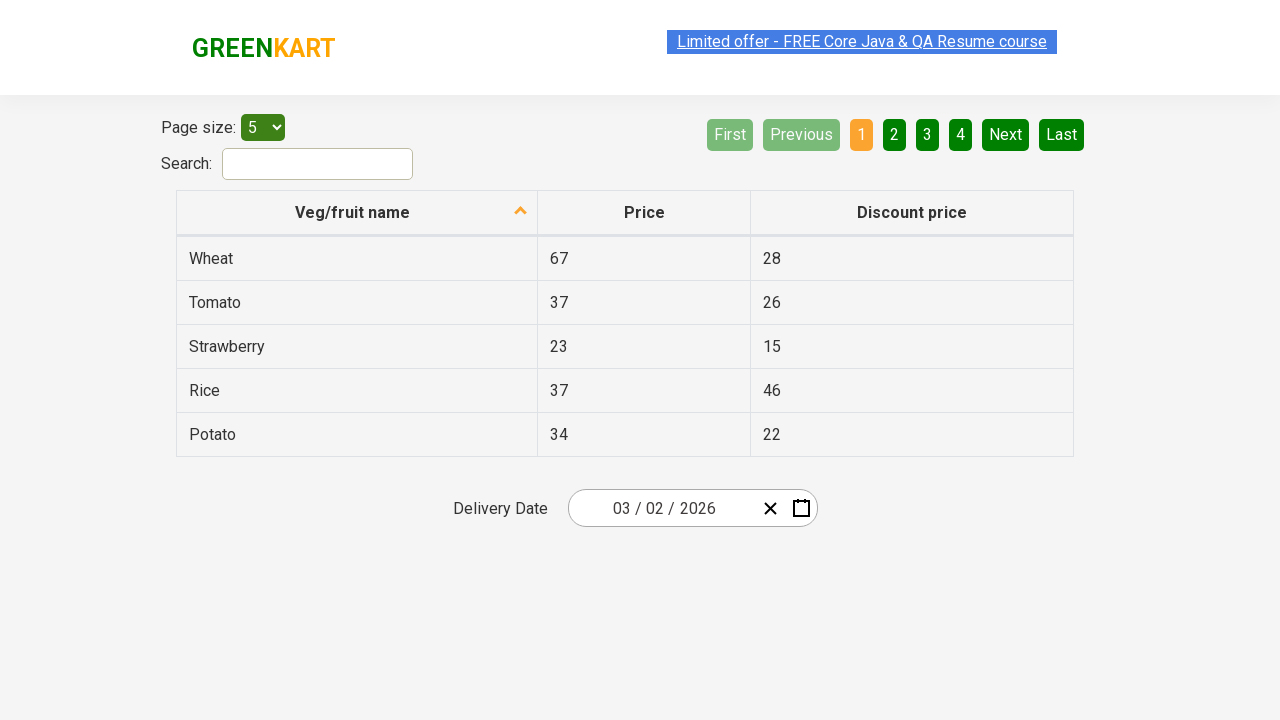

Clicked date picker input group to open calendar at (662, 508) on div.react-date-picker__inputGroup
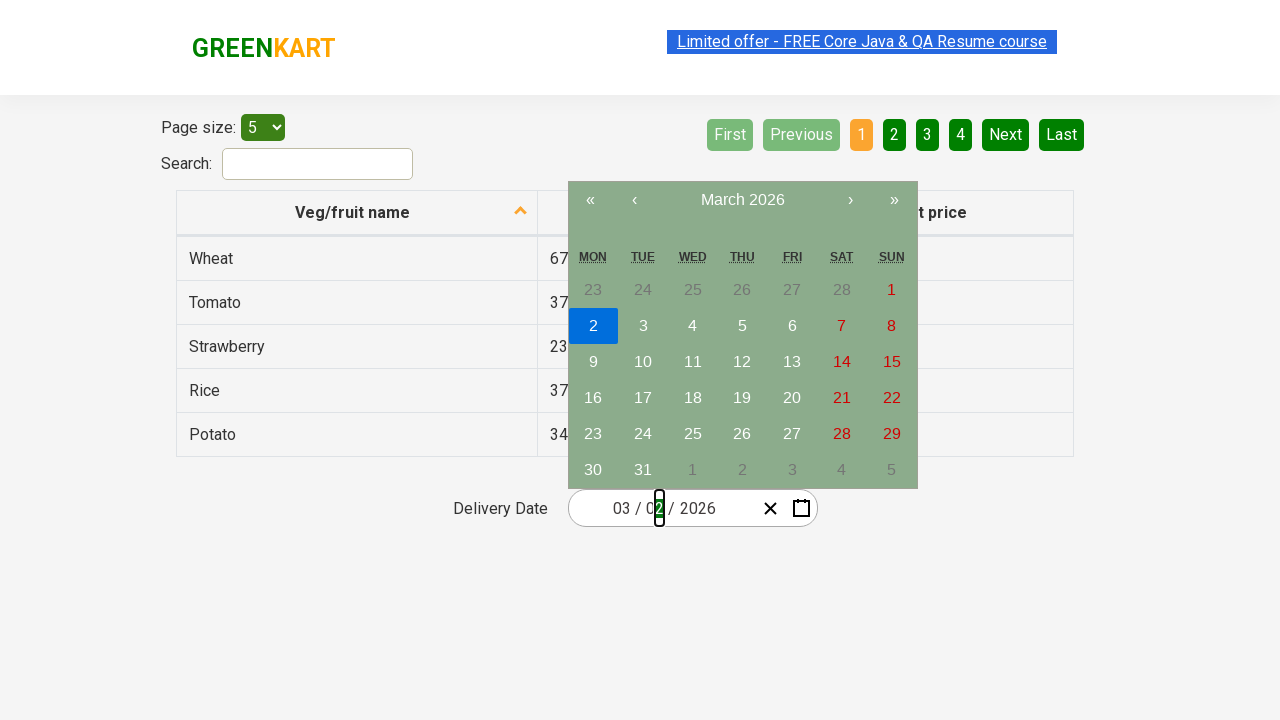

Clicked navigation label to navigate to month view at (742, 200) on .react-calendar__navigation__label__labelText
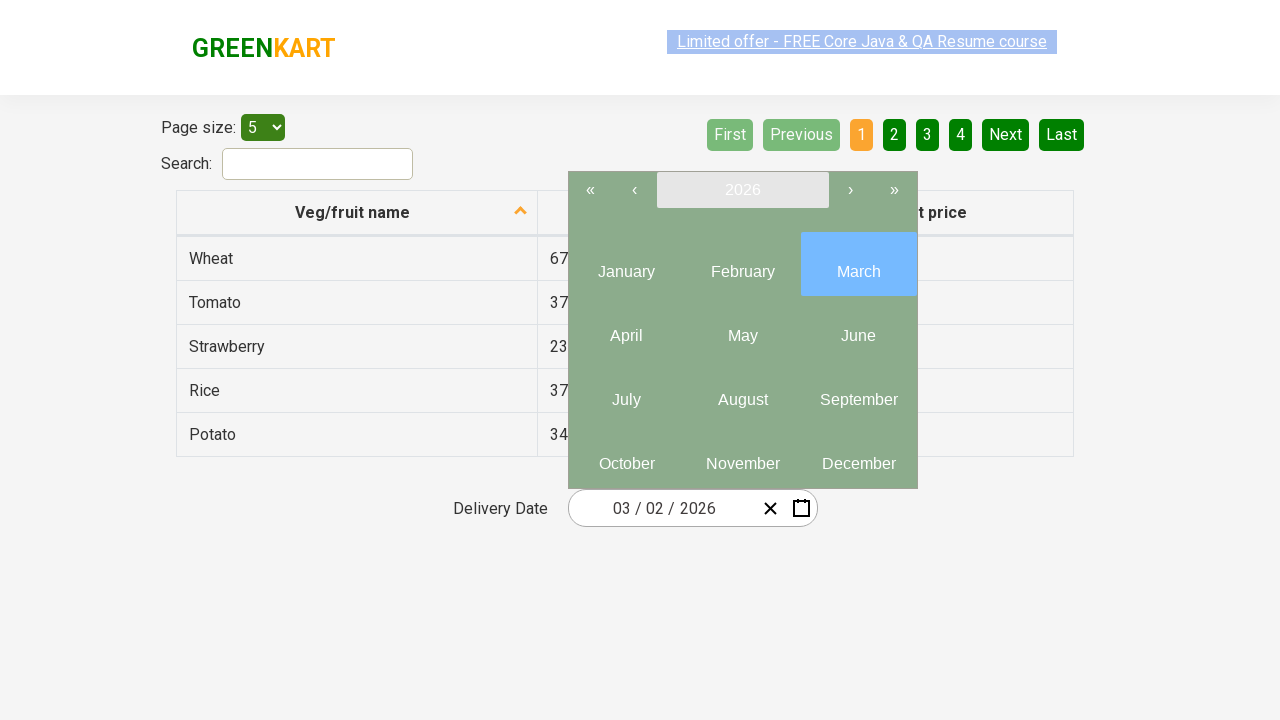

Clicked navigation label again to navigate to year view at (742, 190) on .react-calendar__navigation__label
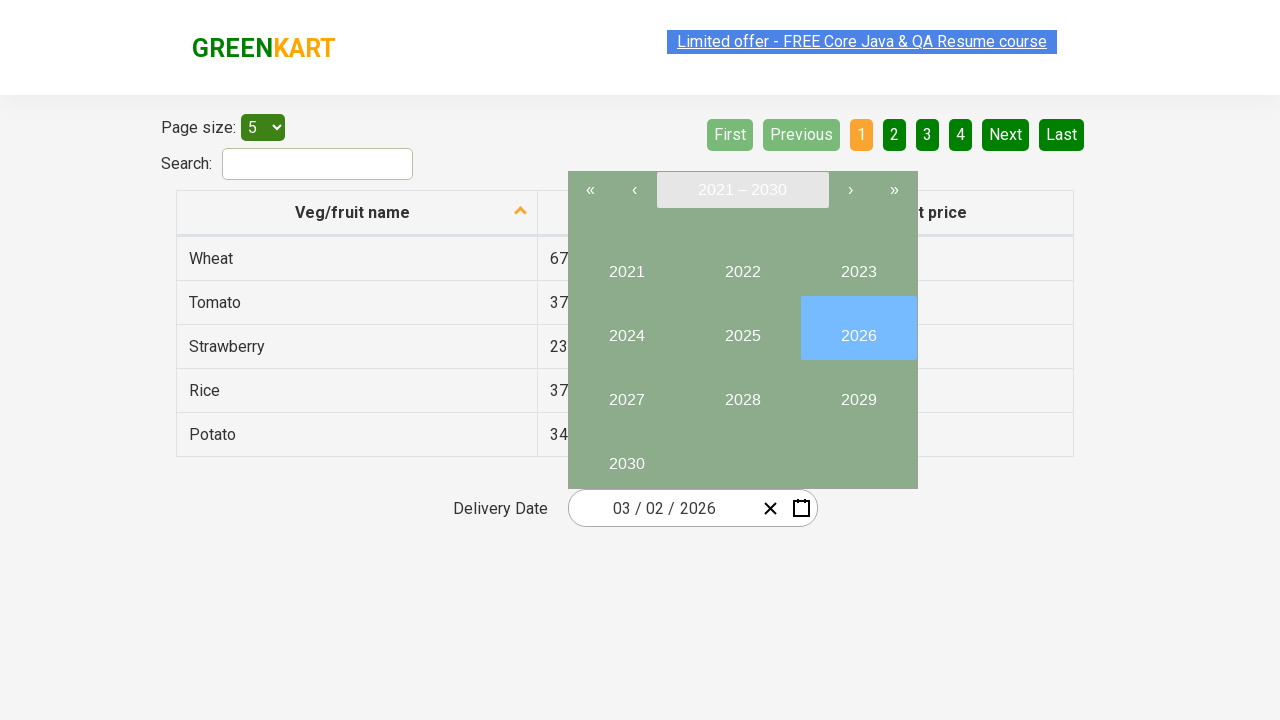

Clicked previous button to navigate to earlier year range (current range: 2021-2030) at (634, 190) on button.react-calendar__navigation__prev-button
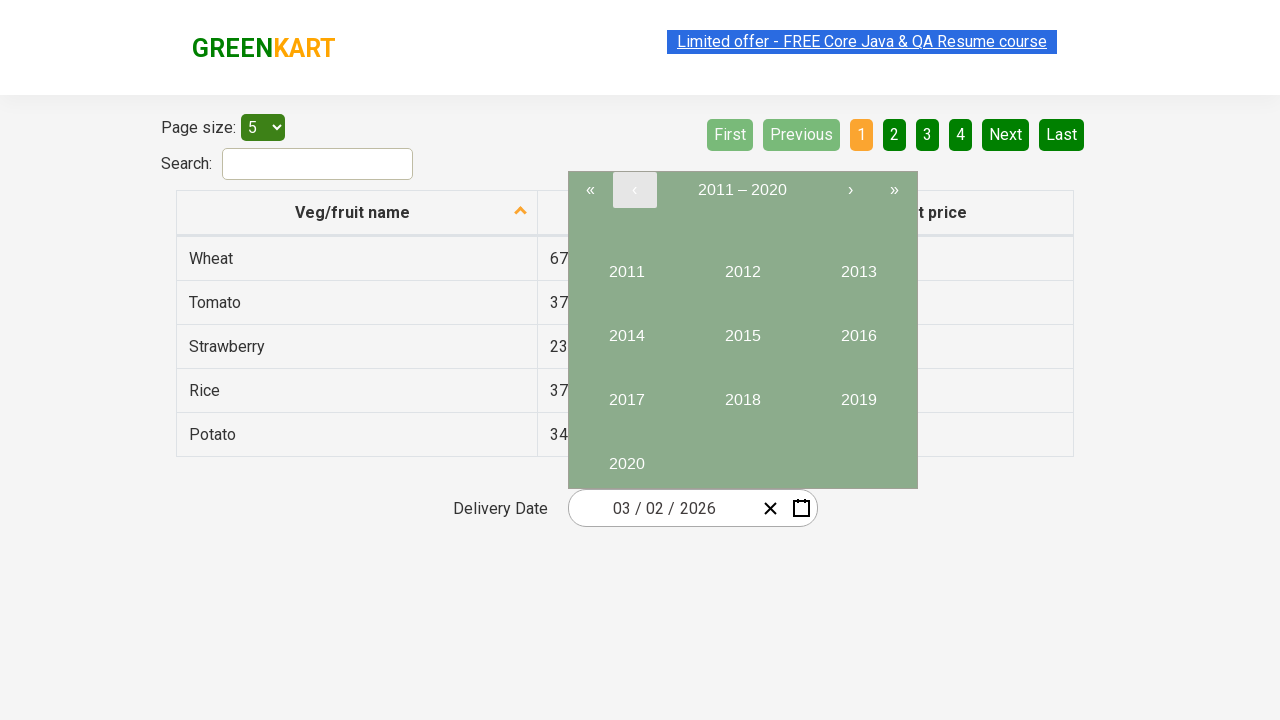

Waited 300ms for calendar navigation animation
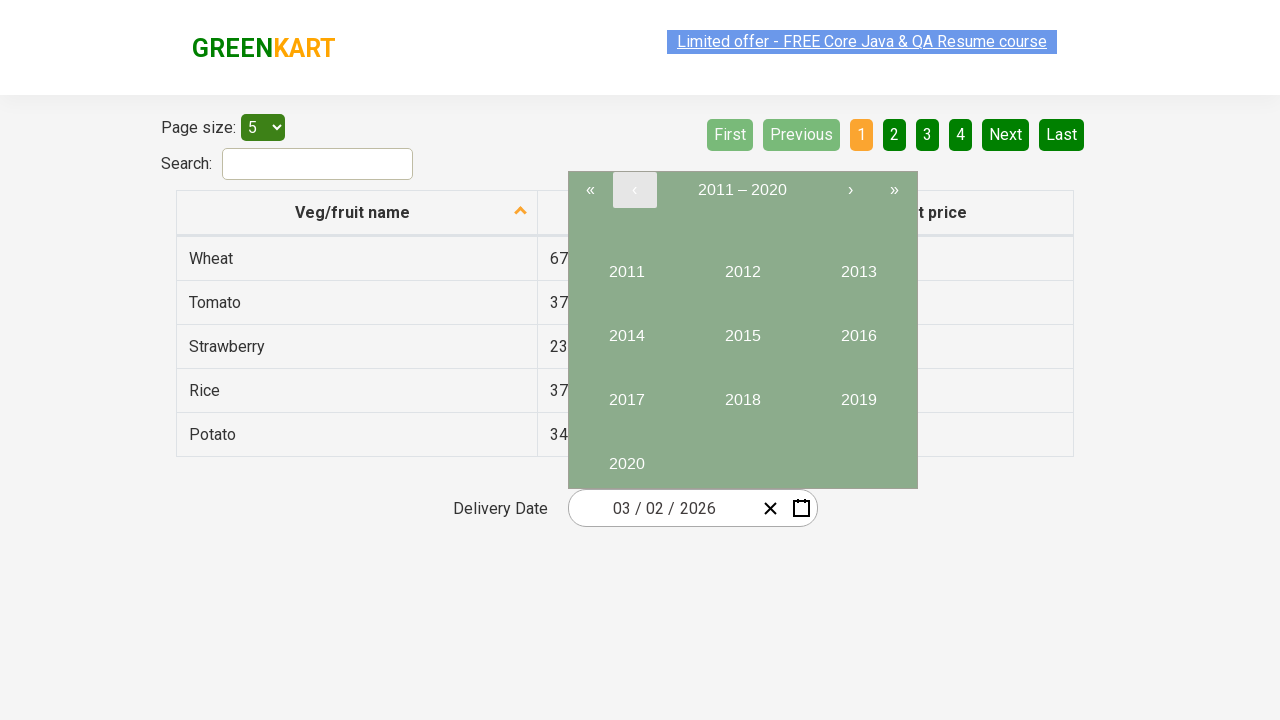

Clicked previous button to navigate to earlier year range (current range: 2011-2020) at (634, 190) on button.react-calendar__navigation__prev-button
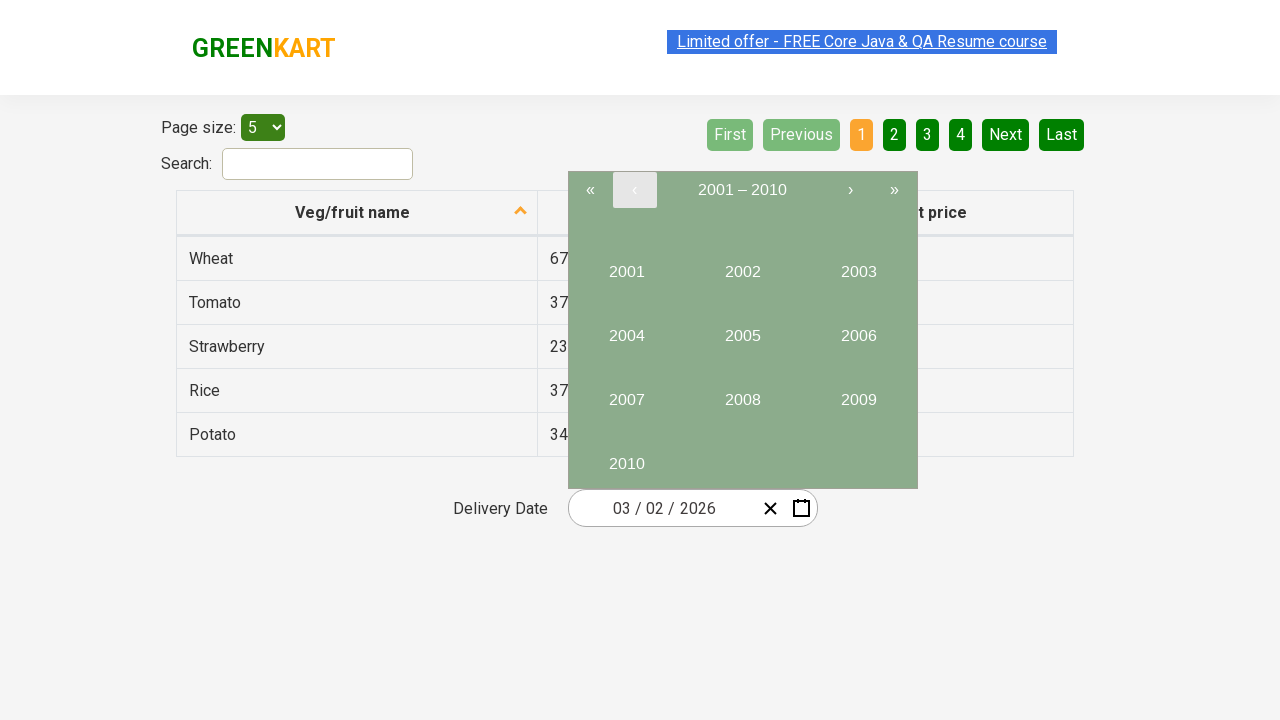

Waited 300ms for calendar navigation animation
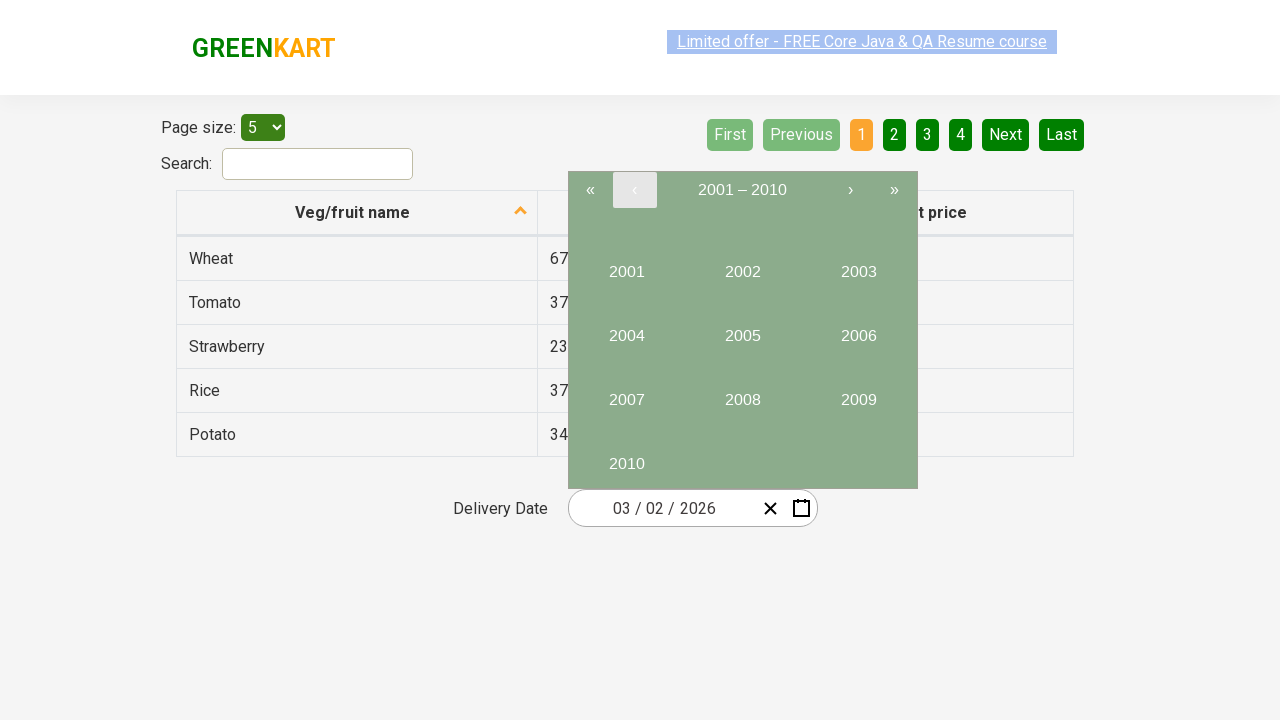

Clicked previous button to navigate to earlier year range (current range: 2001-2010) at (634, 190) on button.react-calendar__navigation__prev-button
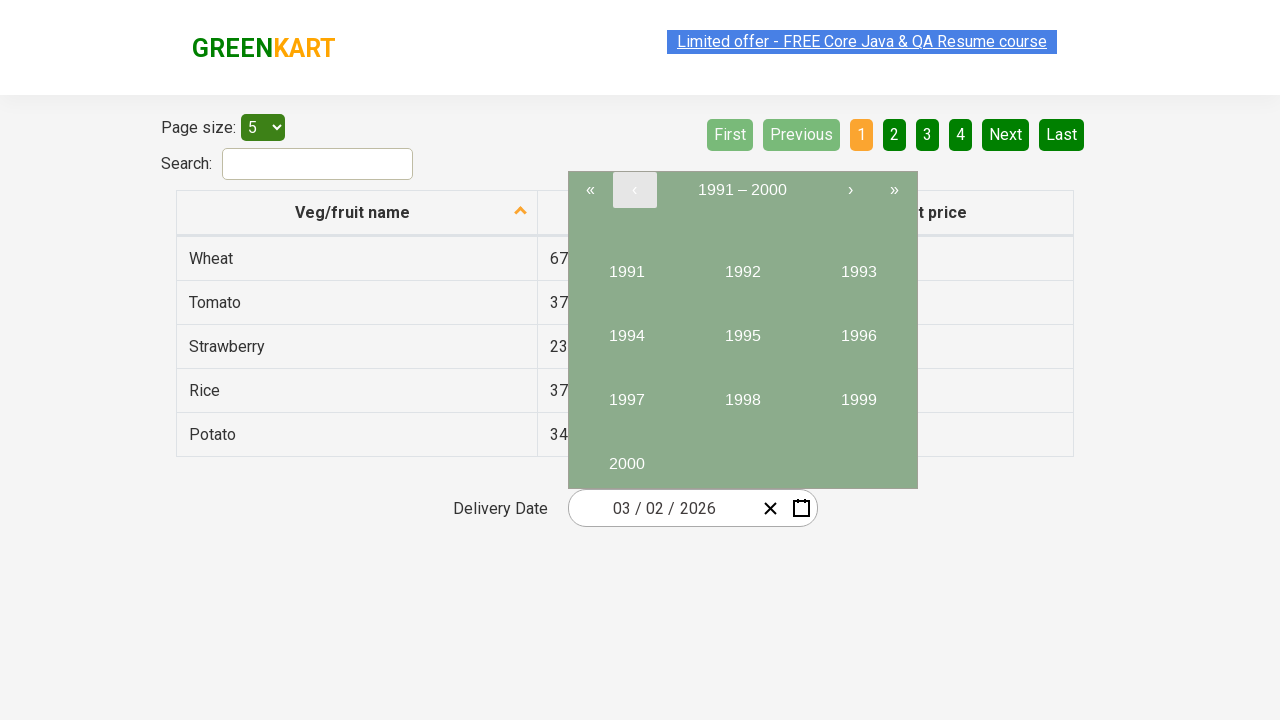

Waited 300ms for calendar navigation animation
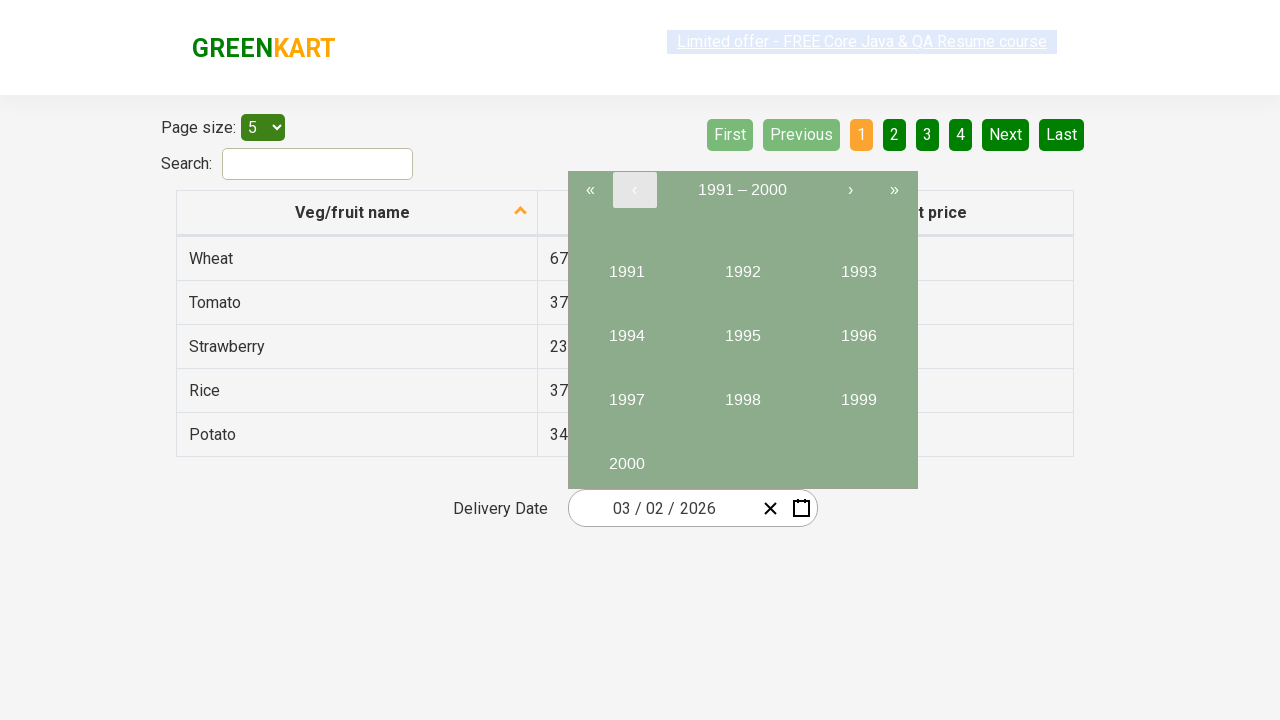

Clicked previous button to navigate to earlier year range (current range: 1991-2000) at (634, 190) on button.react-calendar__navigation__prev-button
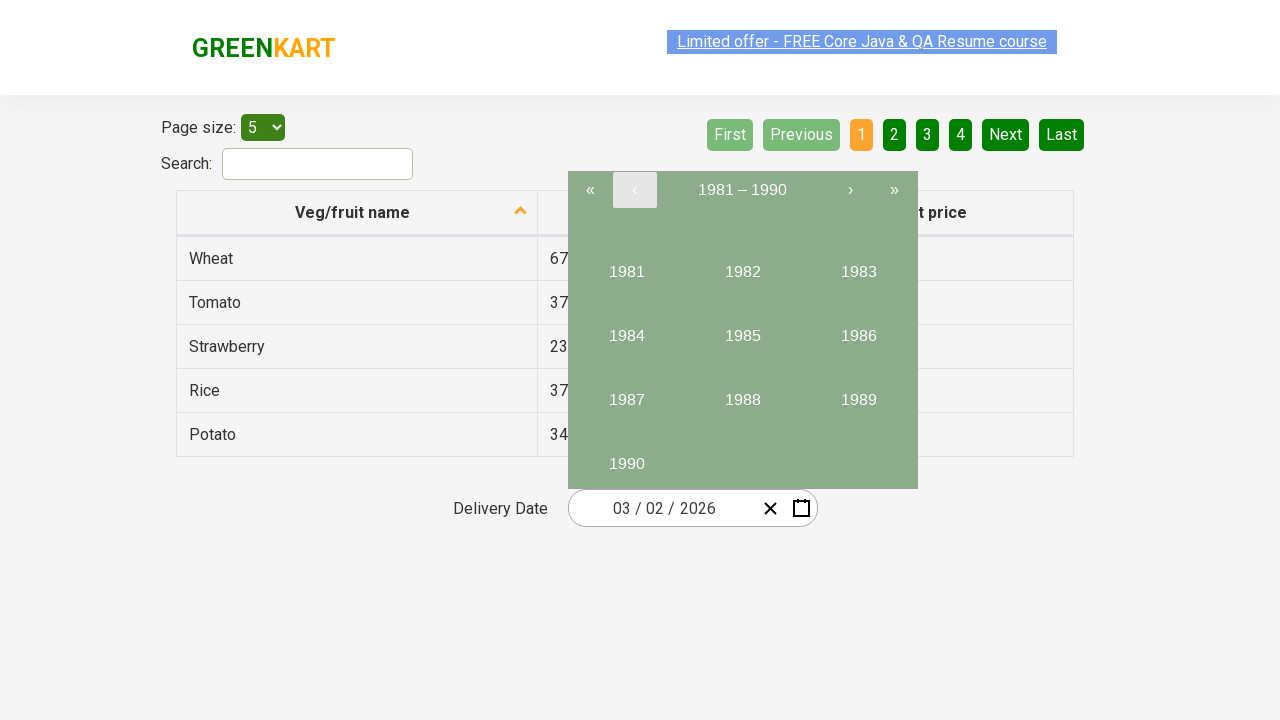

Waited 300ms for calendar navigation animation
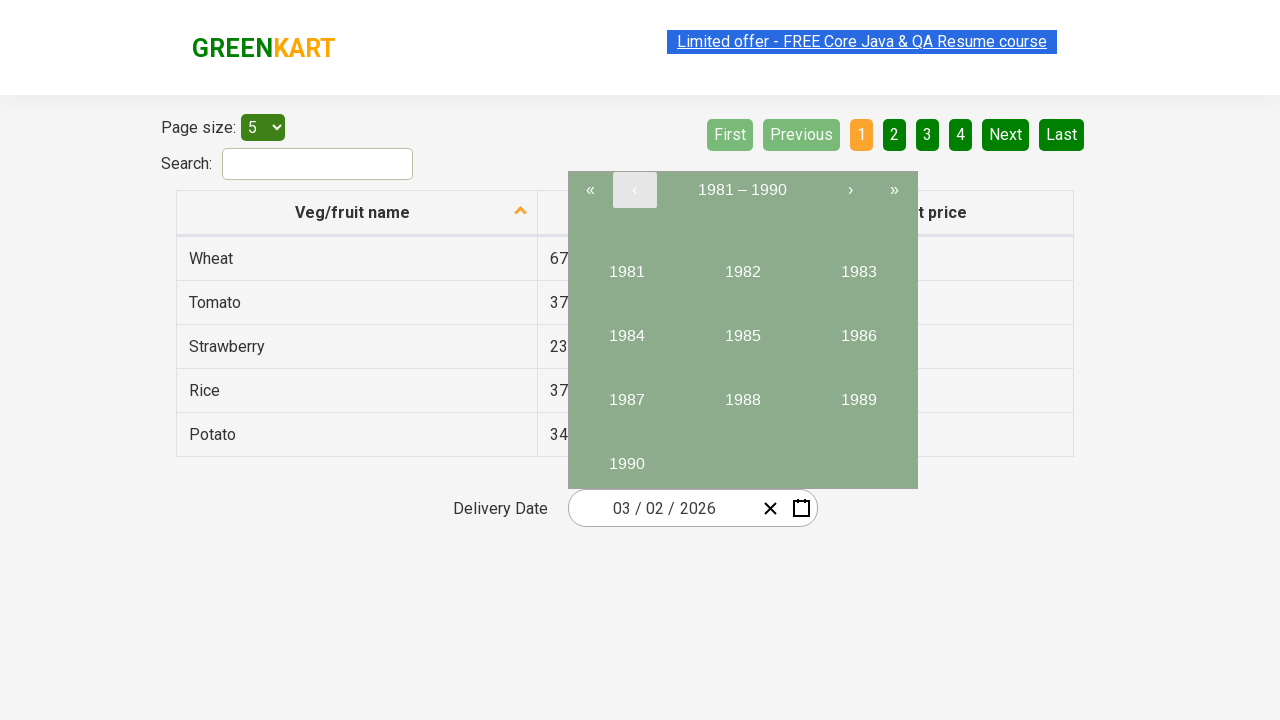

Clicked year 1988 from visible year range at (742, 392) on .react-calendar__tile >> internal:has-text="1988"i
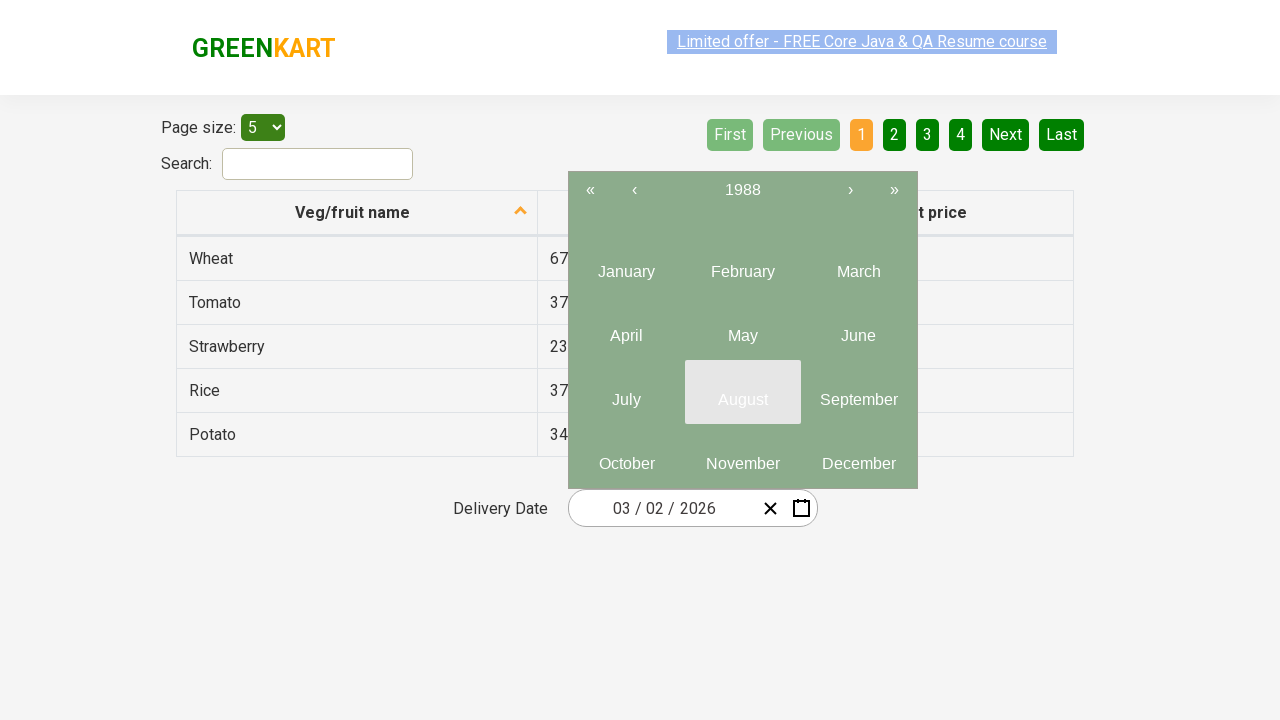

Clicked month 5 (May) from month view at (742, 328) on button.react-calendar__year-view__months__month >> nth=4
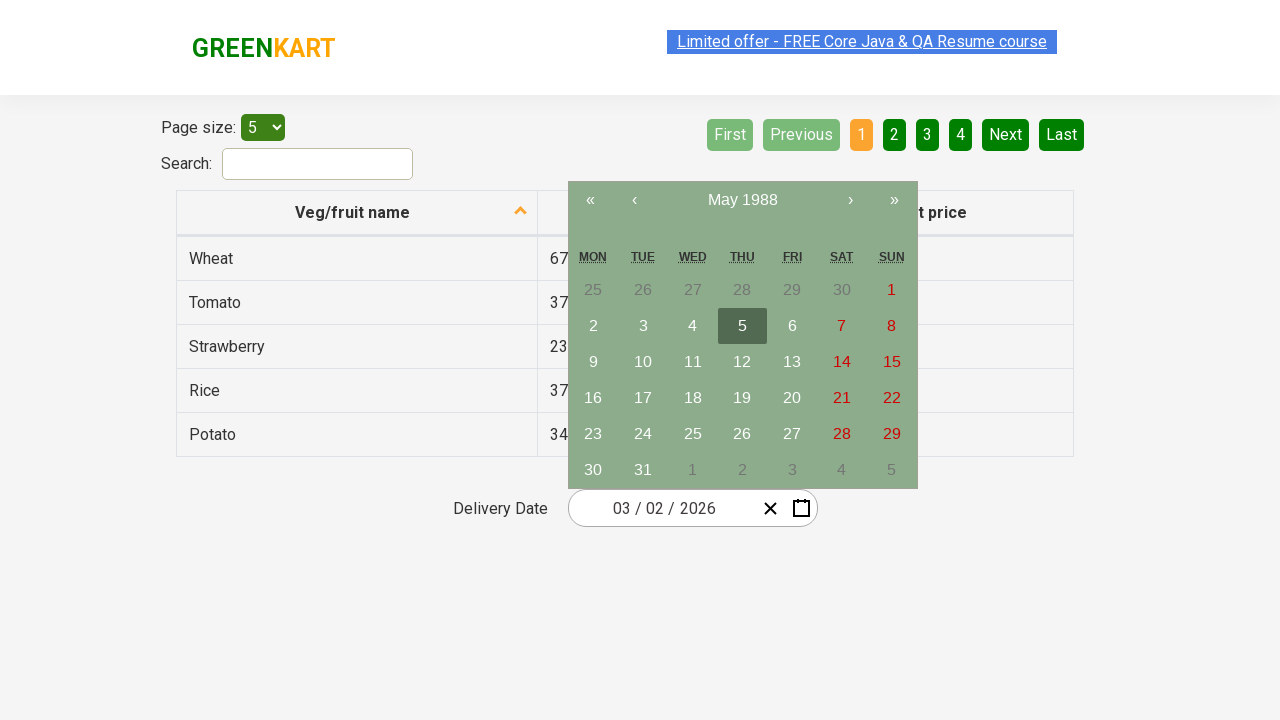

Clicked day 17 from calendar at (643, 398) on button.react-calendar__month-view__days__day >> internal:has-text="17"i >> nth=0
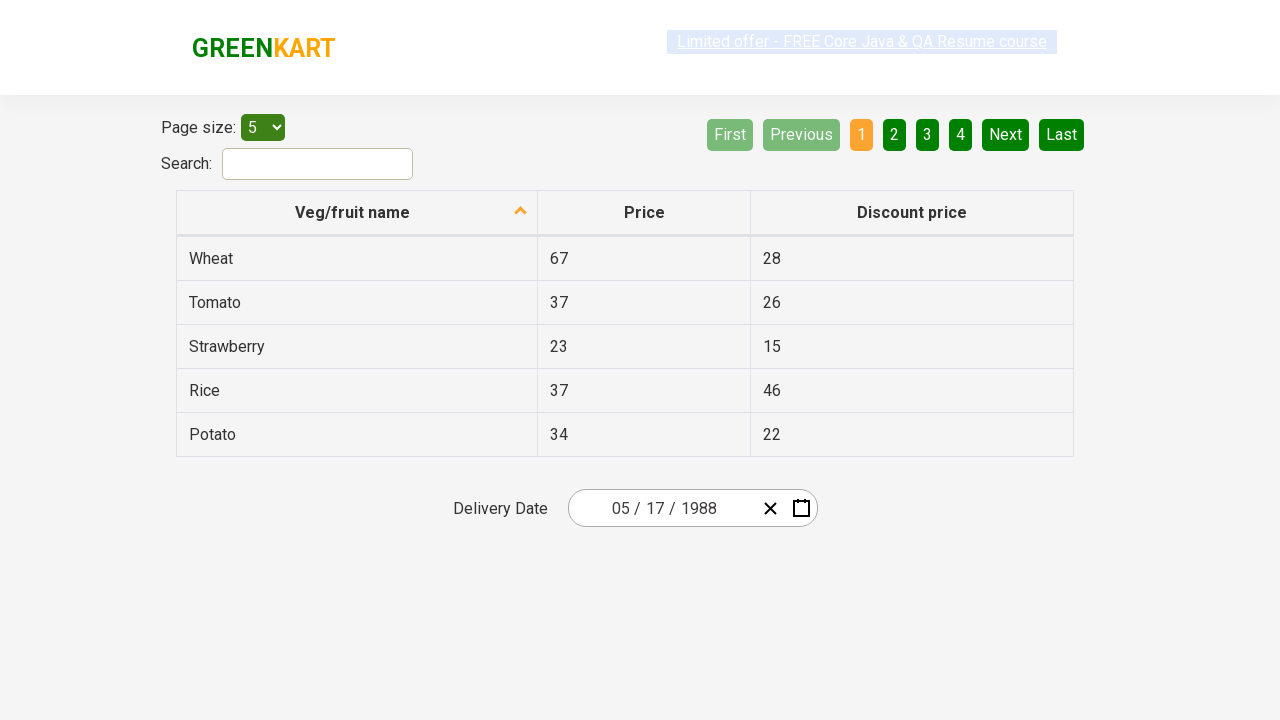

Verified month input field contains value '5'
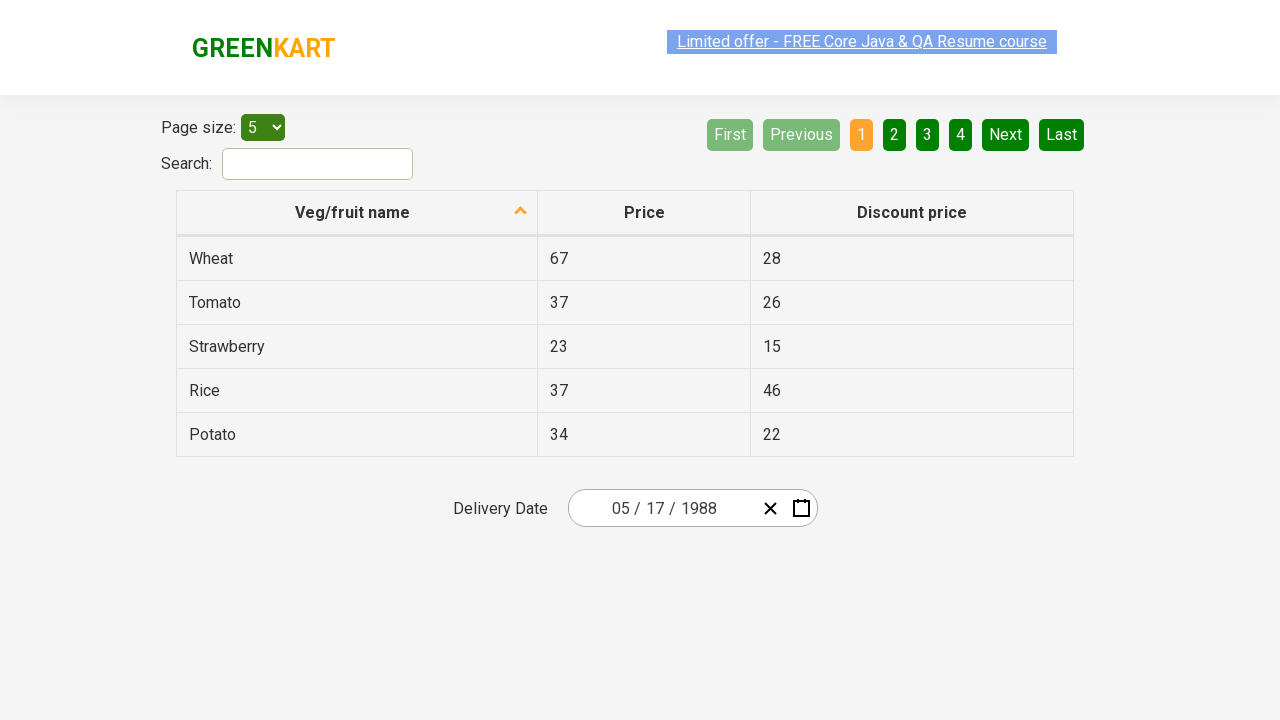

Verified day input field contains value '17'
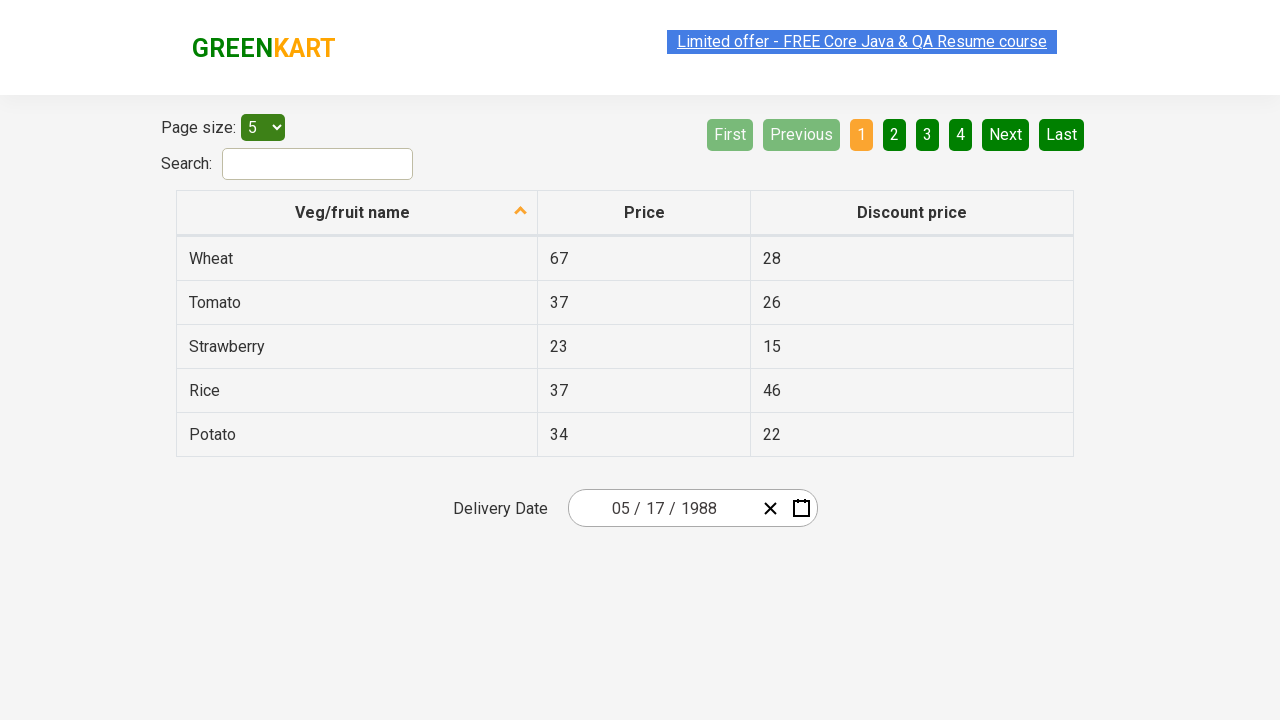

Verified year input field contains value '1988'
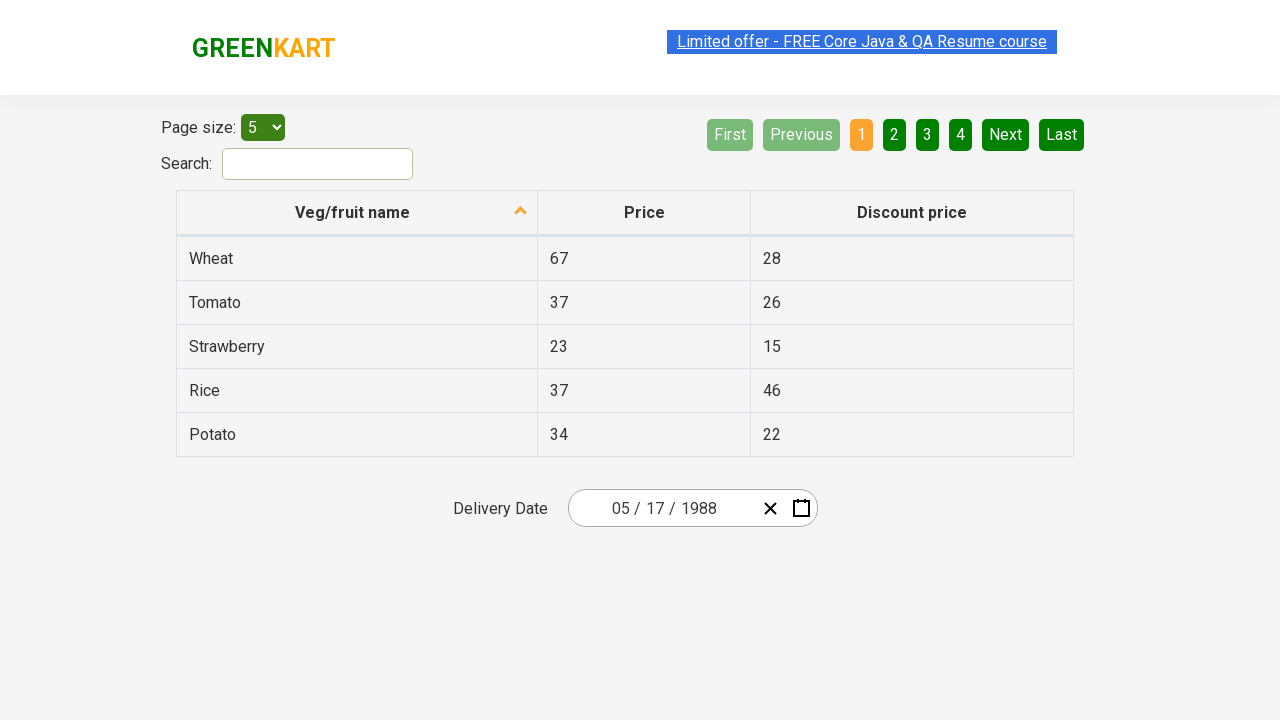

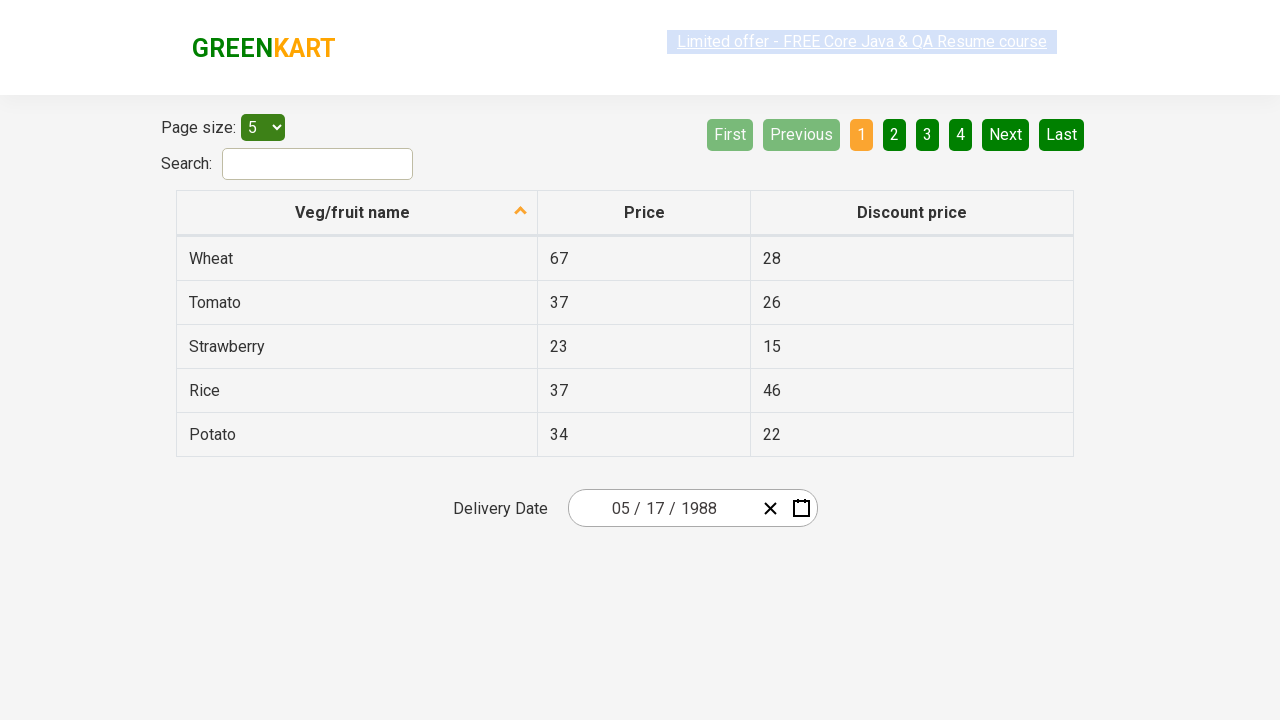